Tests clicking the JS Confirm button, accepting the confirm dialog, and verifying the 'Ok' result message.

Starting URL: https://the-internet.herokuapp.com/javascript_alerts

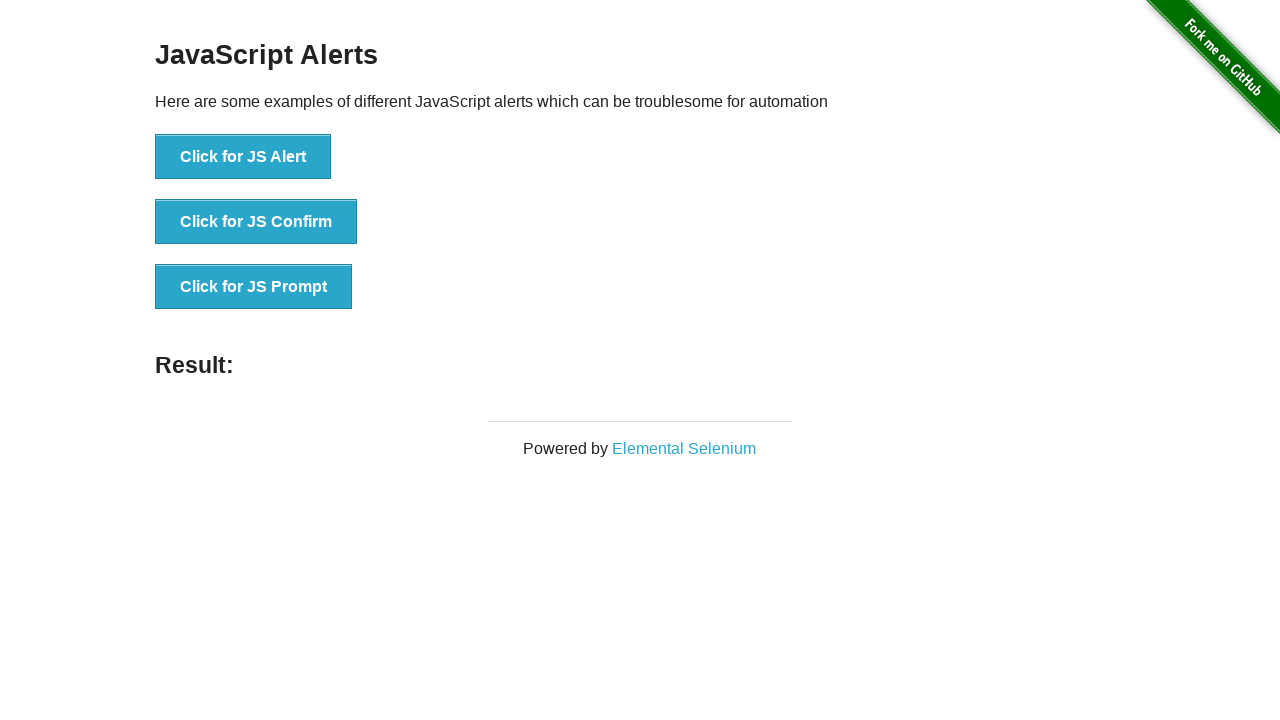

Set up dialog handler to accept confirm dialogs
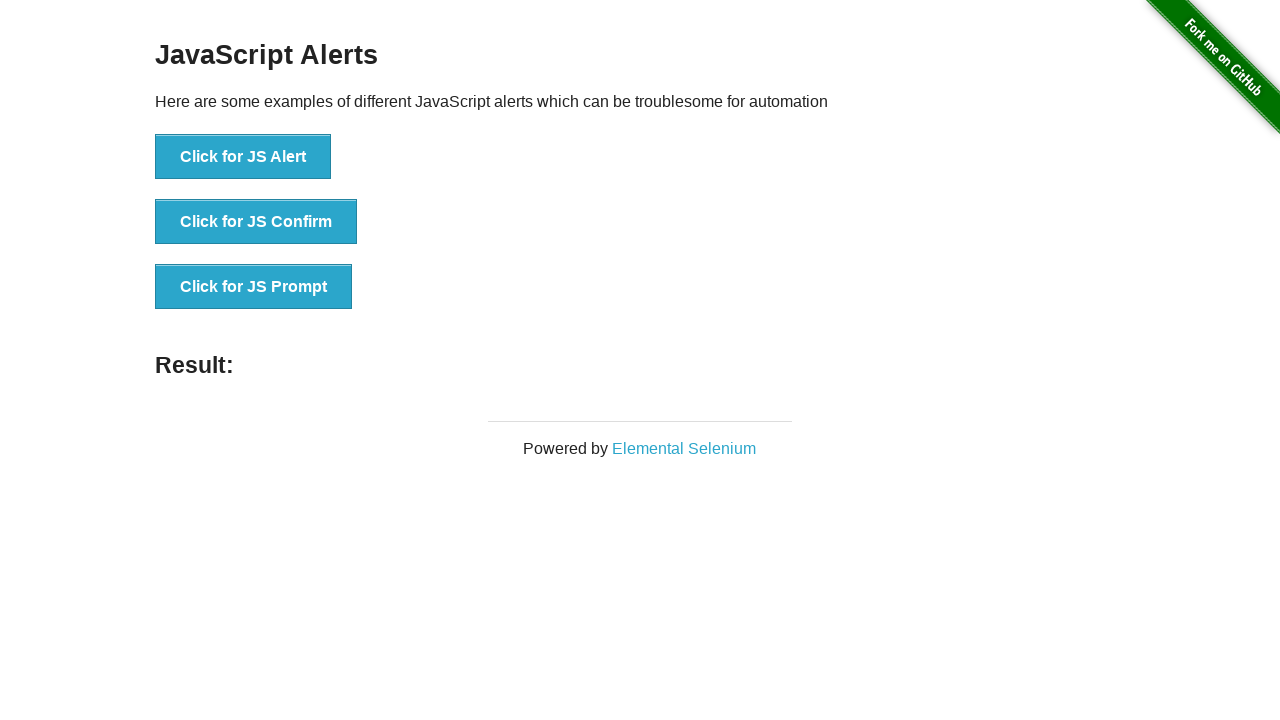

Clicked the JS Confirm button at (256, 222) on xpath=//*[text()='Click for JS Confirm']
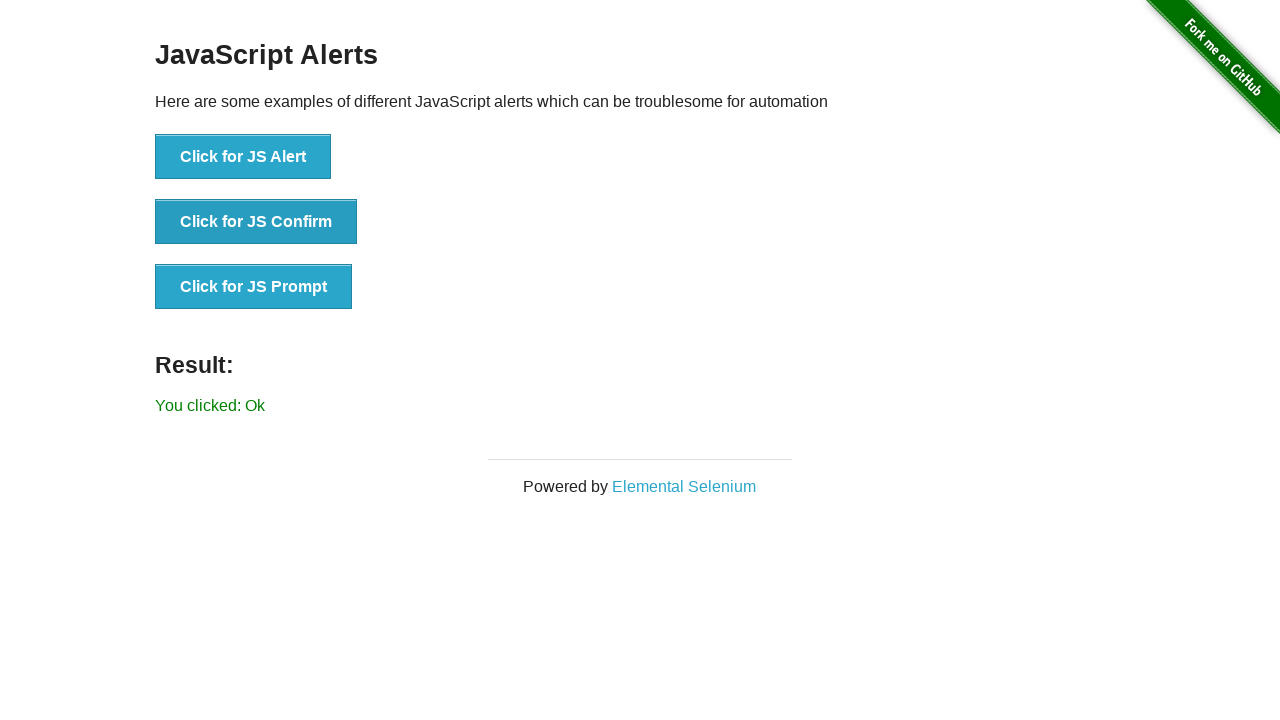

Result message appeared after accepting confirm dialog
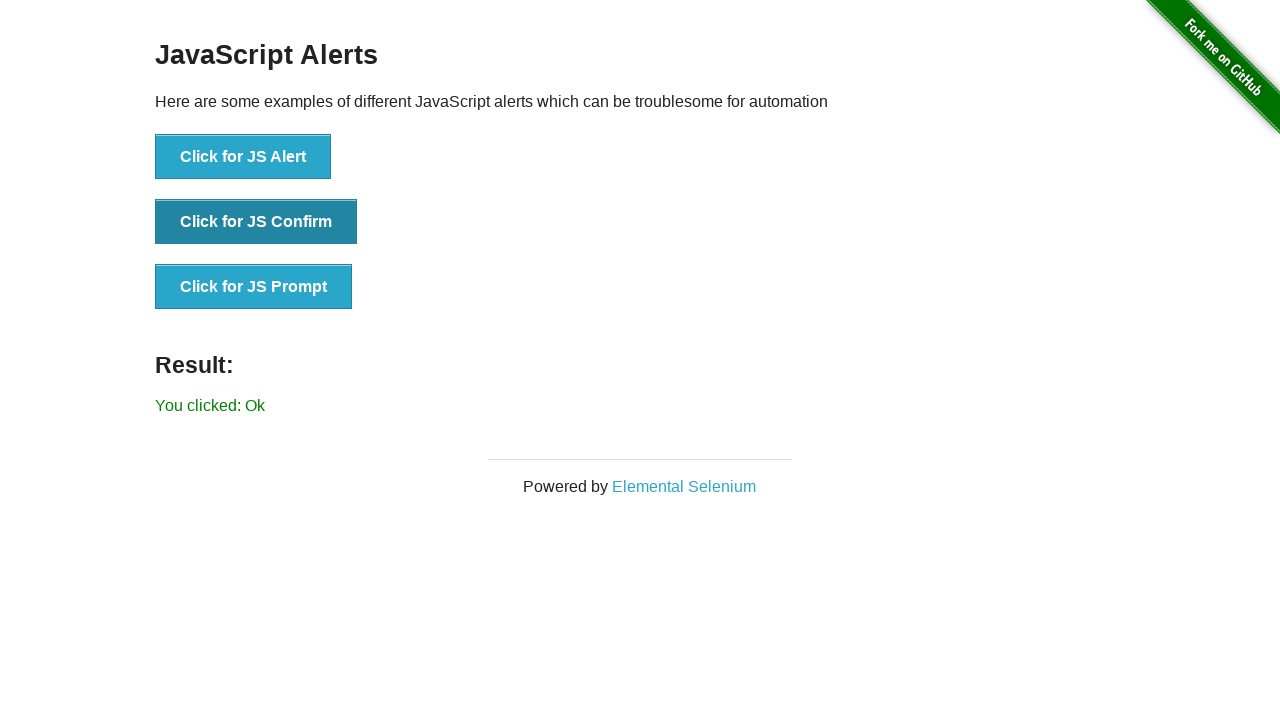

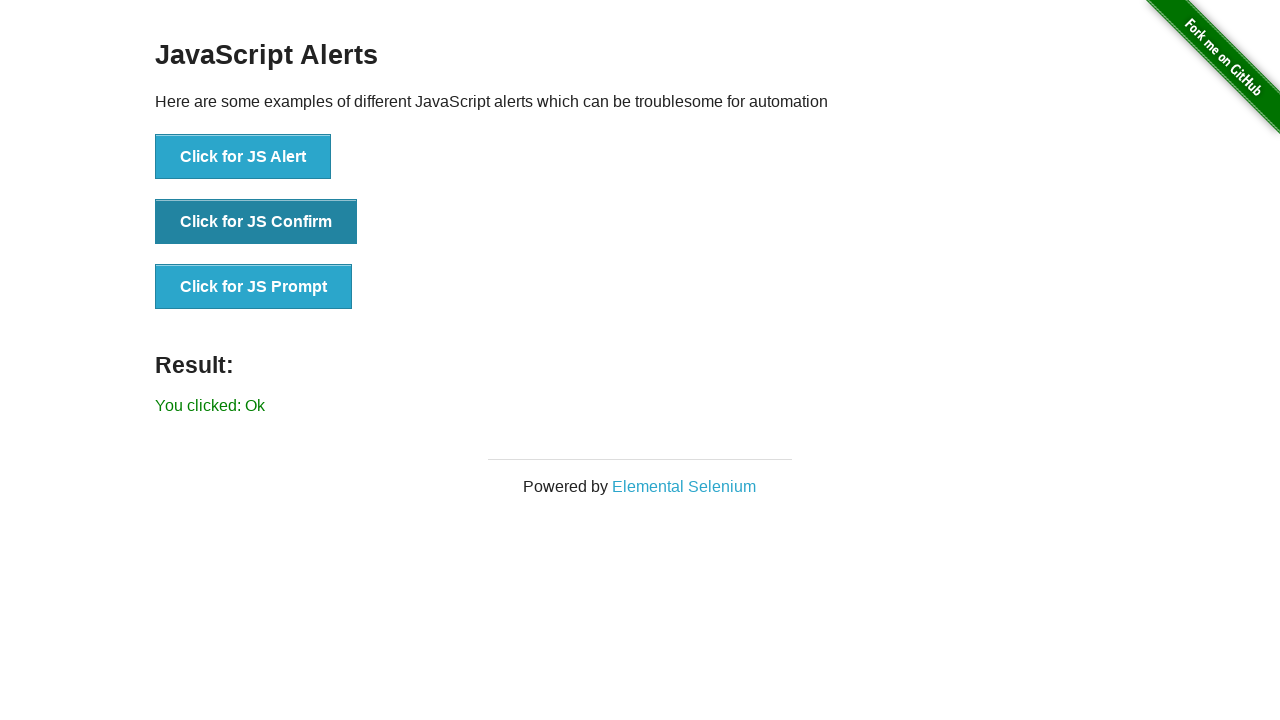